Tests mouse double-click functionality on the DemoQA website by navigating to the elements section, clicking on a menu item (likely "Buttons"), and performing a double-click action on a button.

Starting URL: https://demoqa.com/elements

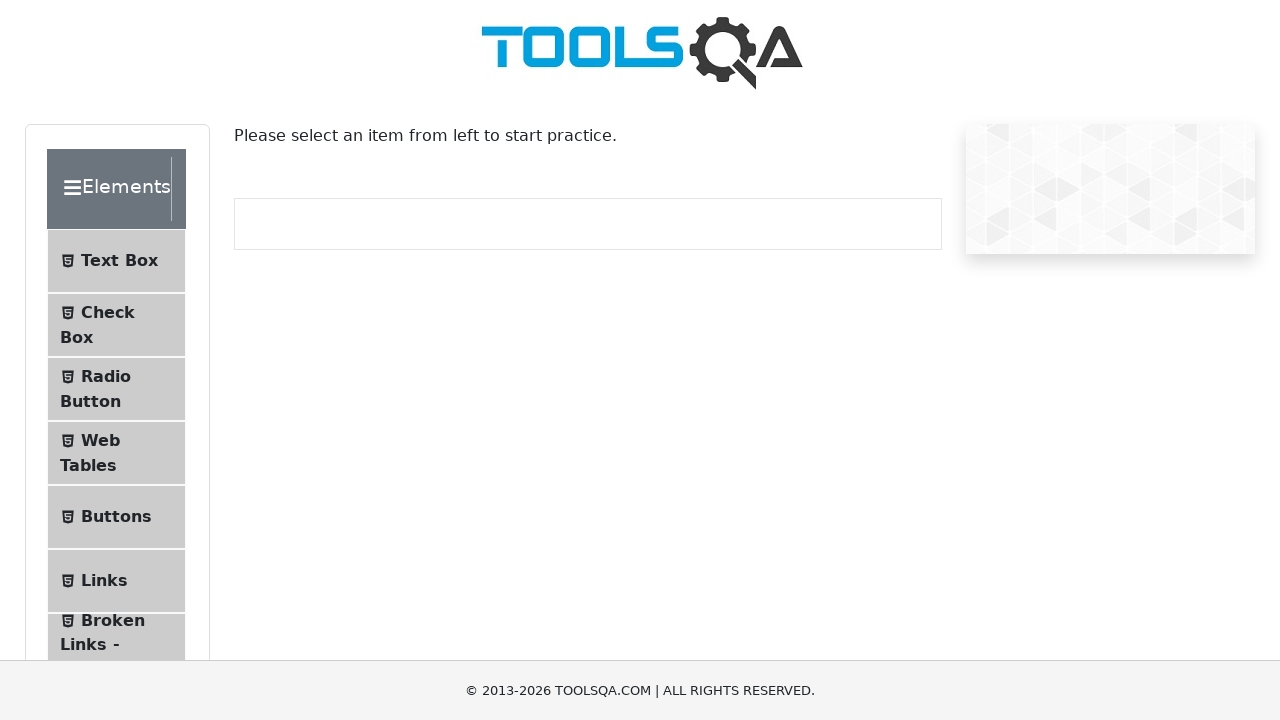

Waited for page to load
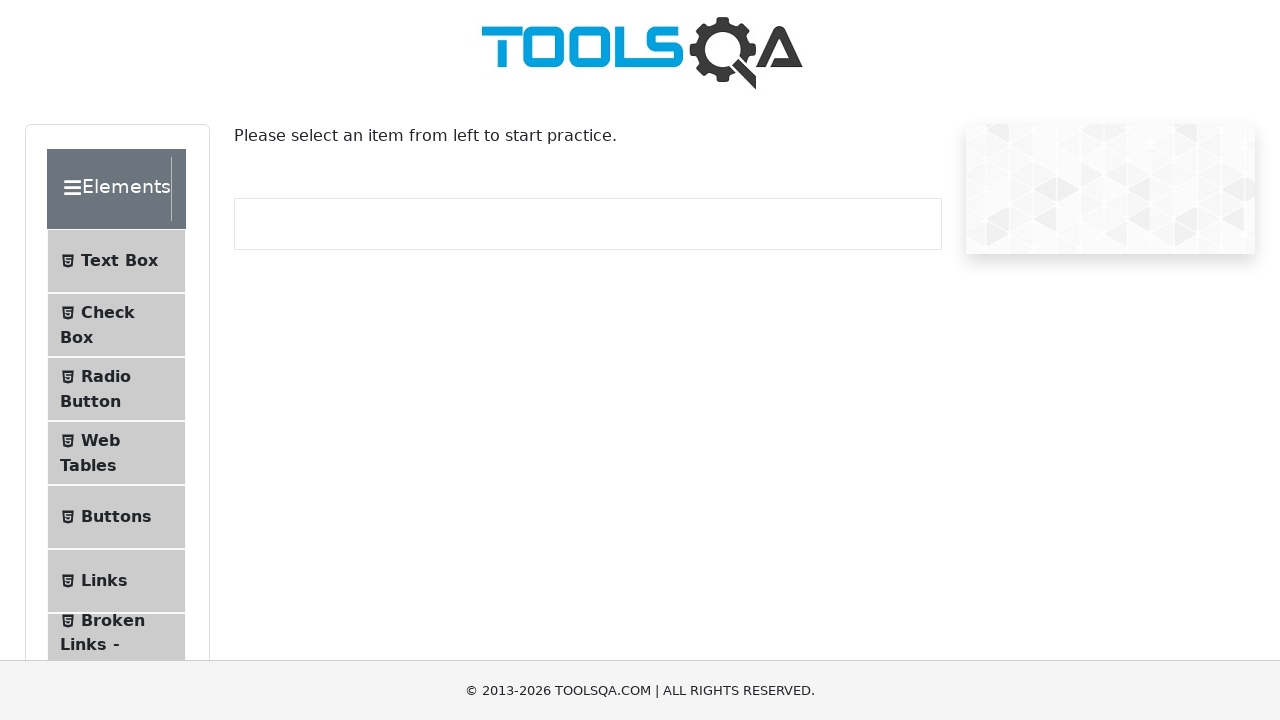

Clicked on Buttons menu item at (116, 517) on (//span[@class='text'])[5]
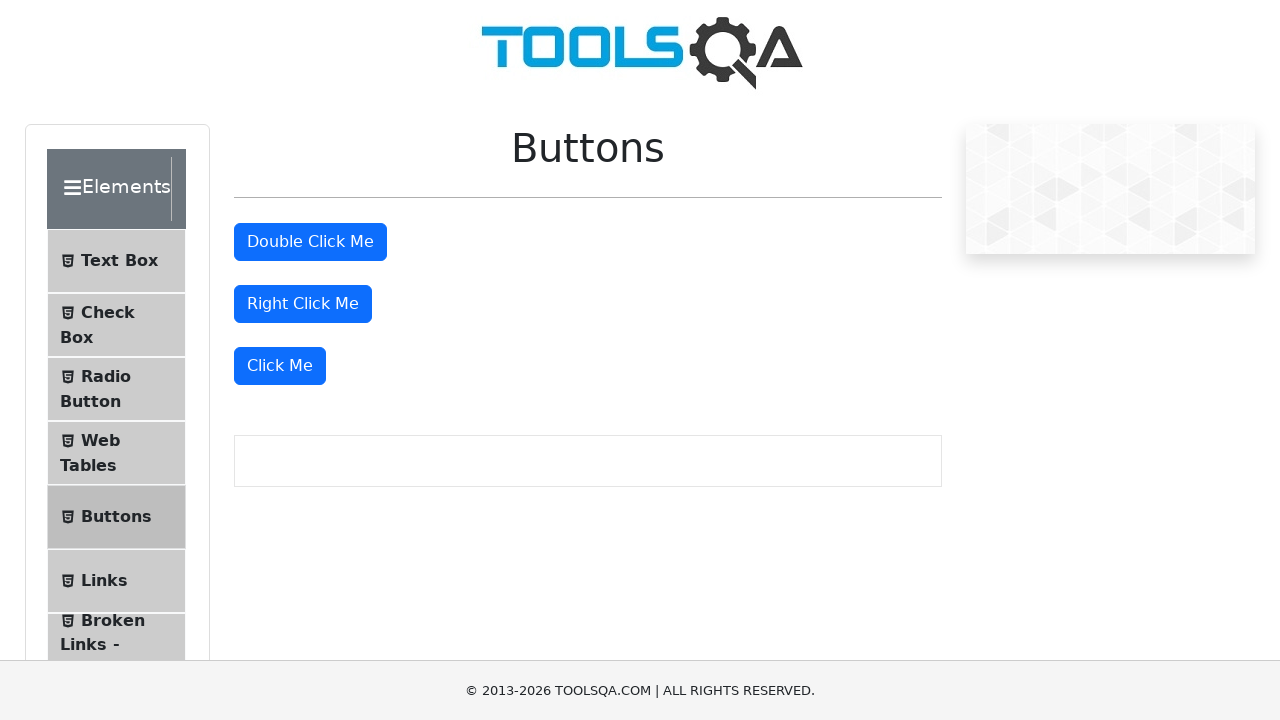

Buttons page loaded with primary button visible
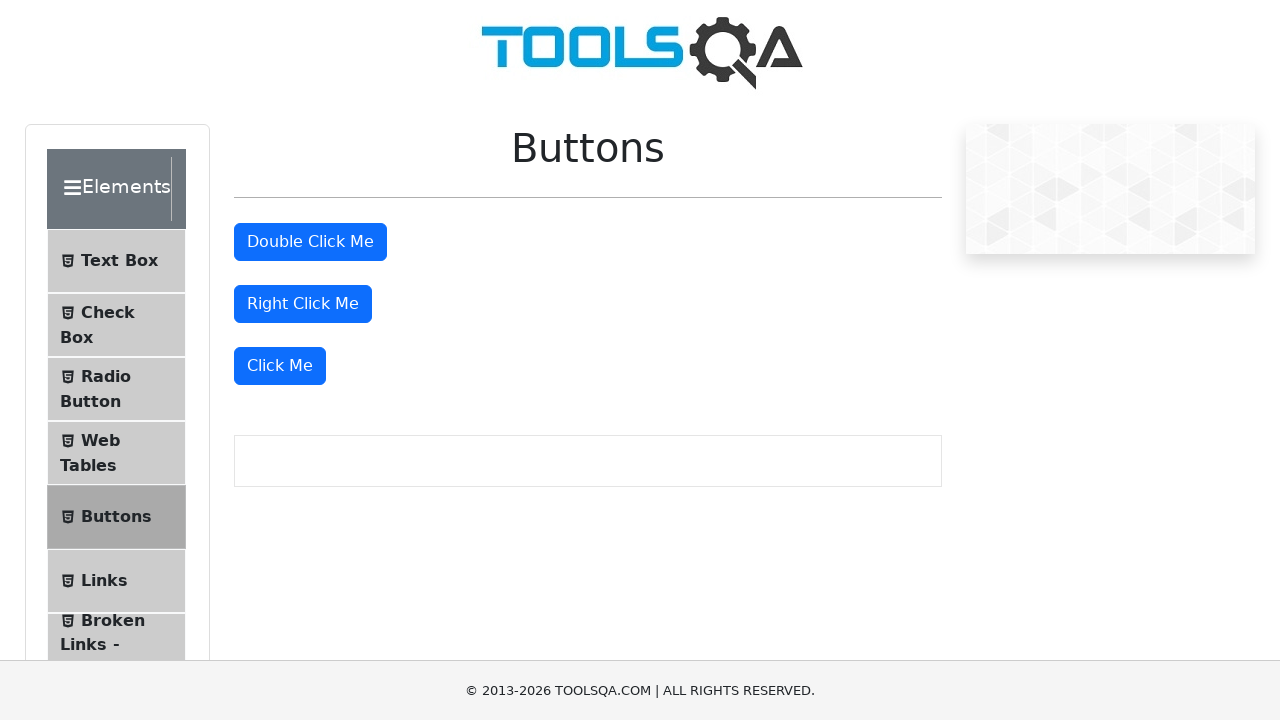

Double-clicked on the first primary button at (310, 242) on (//button[@class='btn btn-primary'])[1]
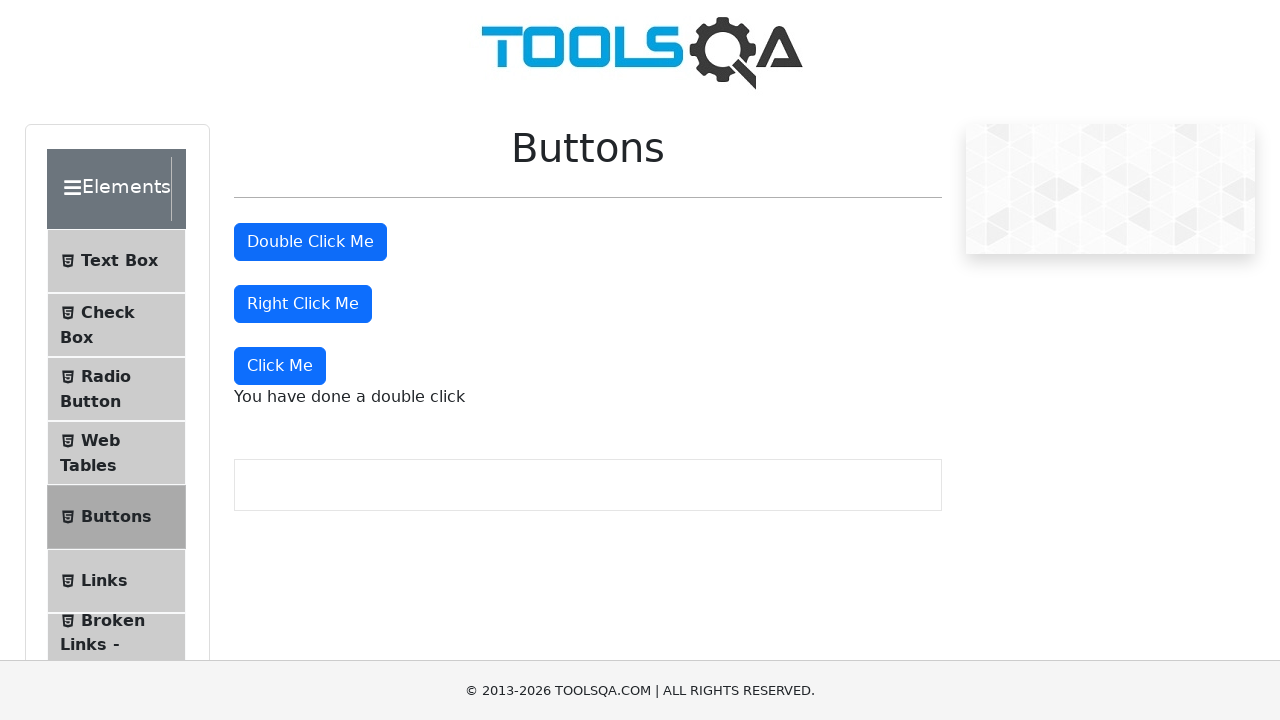

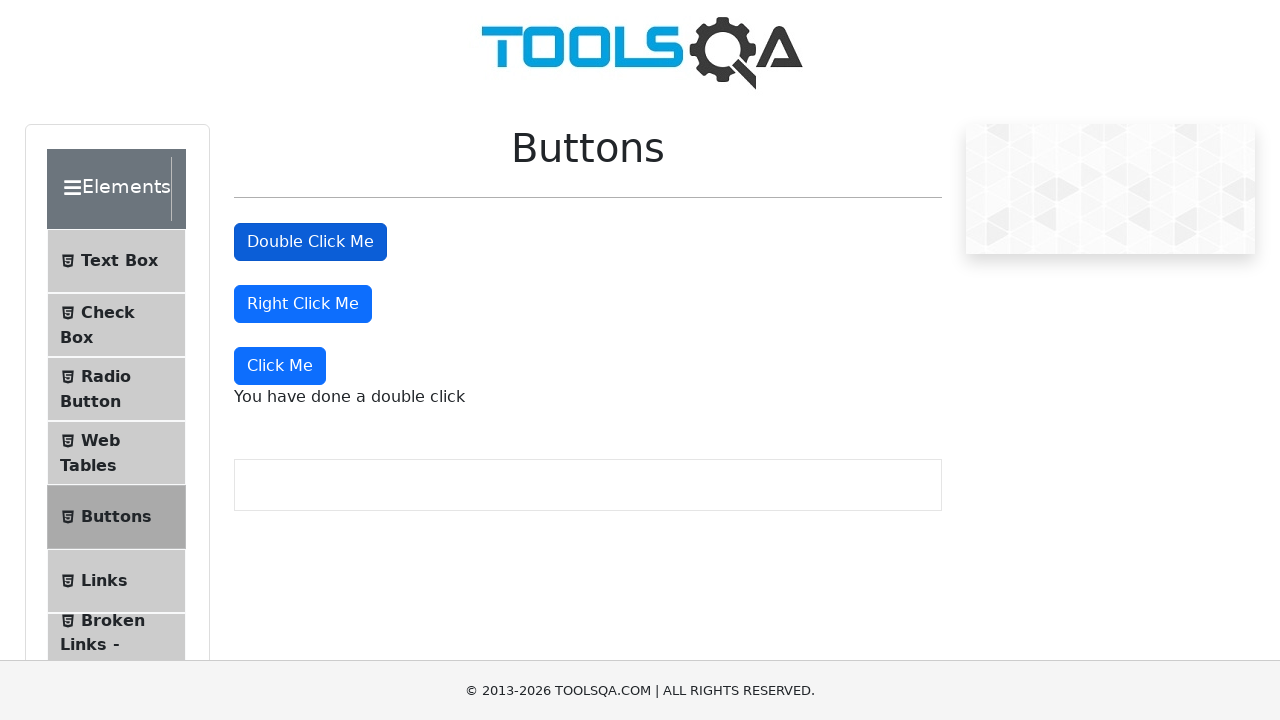